Tests that clicking Clear completed removes all completed items from the list

Starting URL: https://demo.playwright.dev/todomvc

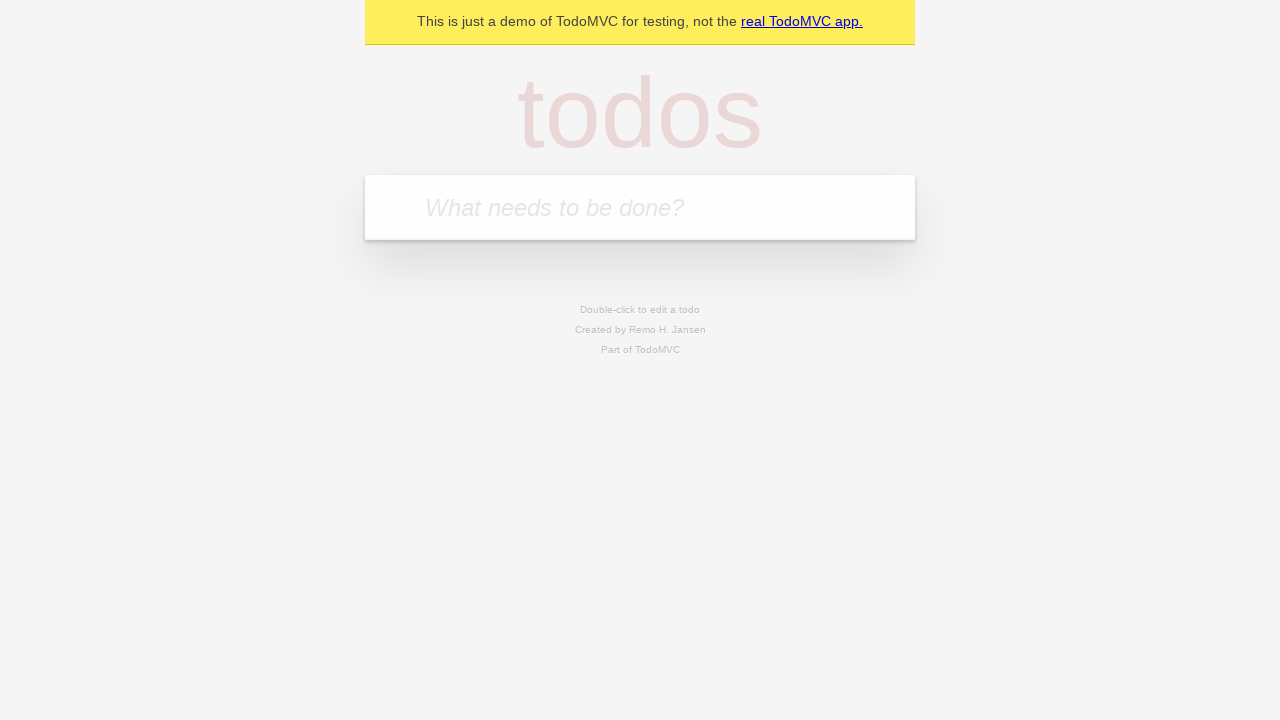

Filled input field with 'buy some cheese' on internal:attr=[placeholder="What needs to be done?"i]
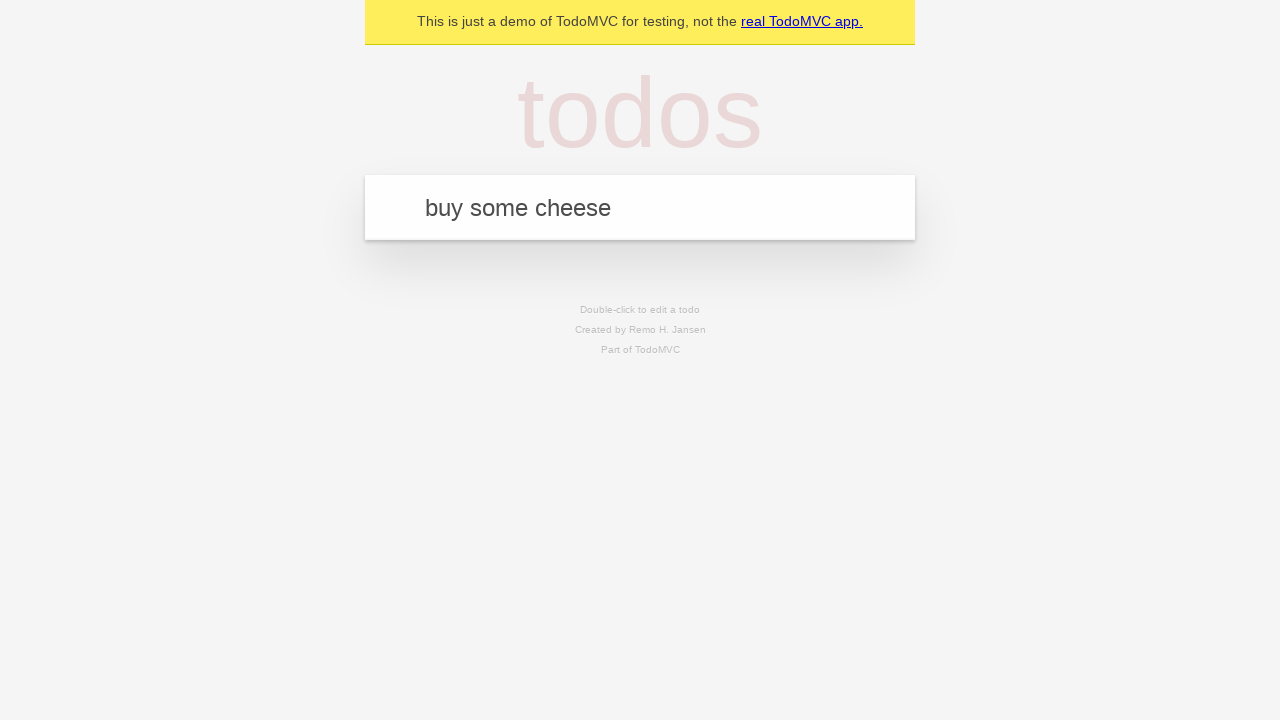

Pressed Enter to add first todo item on internal:attr=[placeholder="What needs to be done?"i]
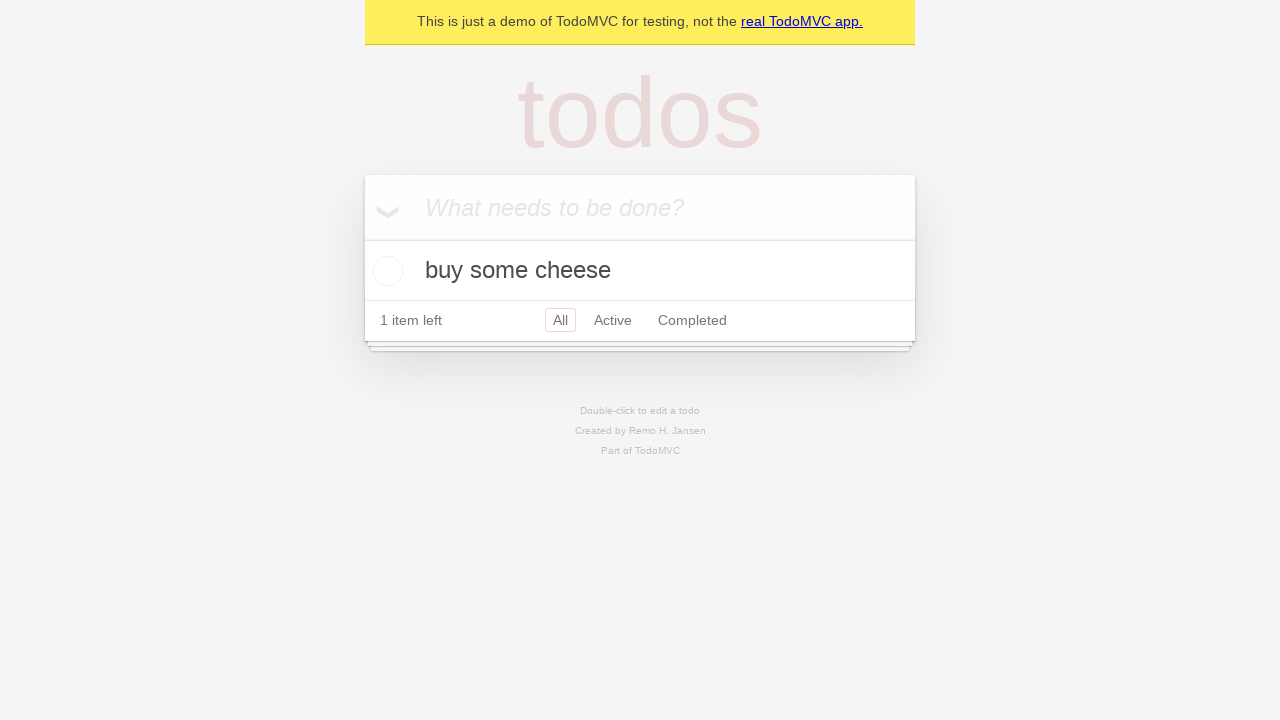

Filled input field with 'feed the cat' on internal:attr=[placeholder="What needs to be done?"i]
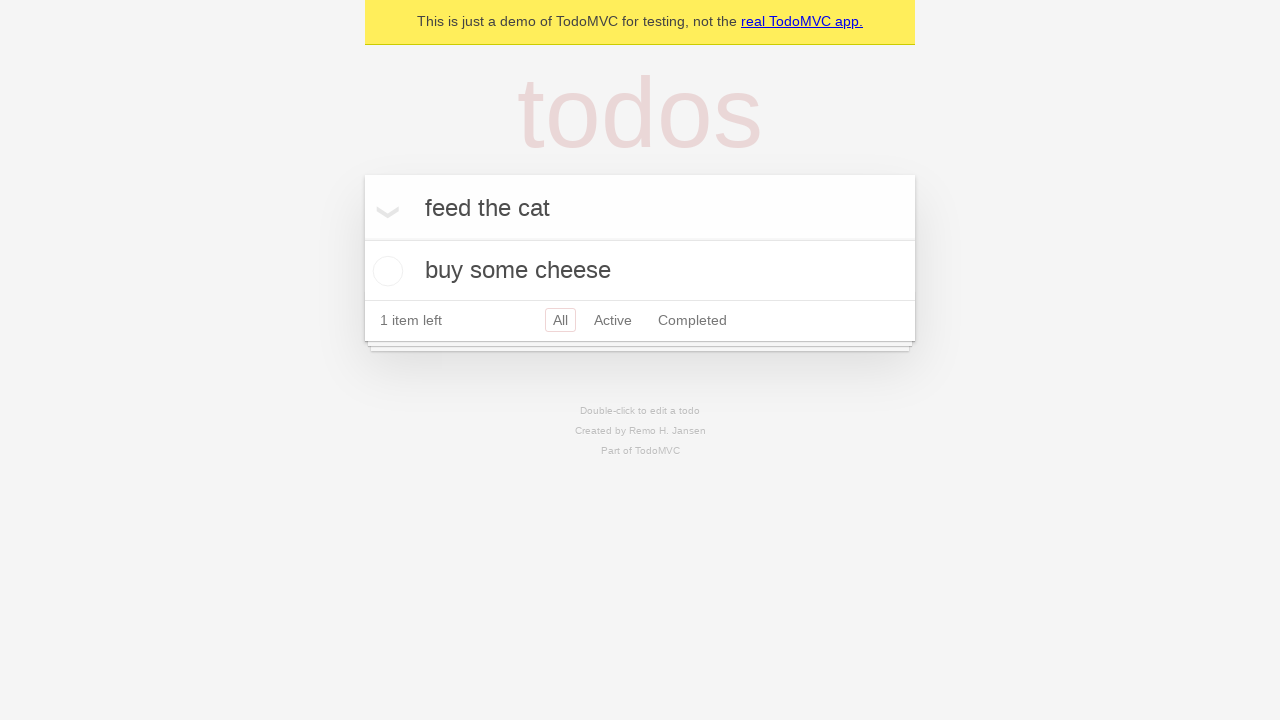

Pressed Enter to add second todo item on internal:attr=[placeholder="What needs to be done?"i]
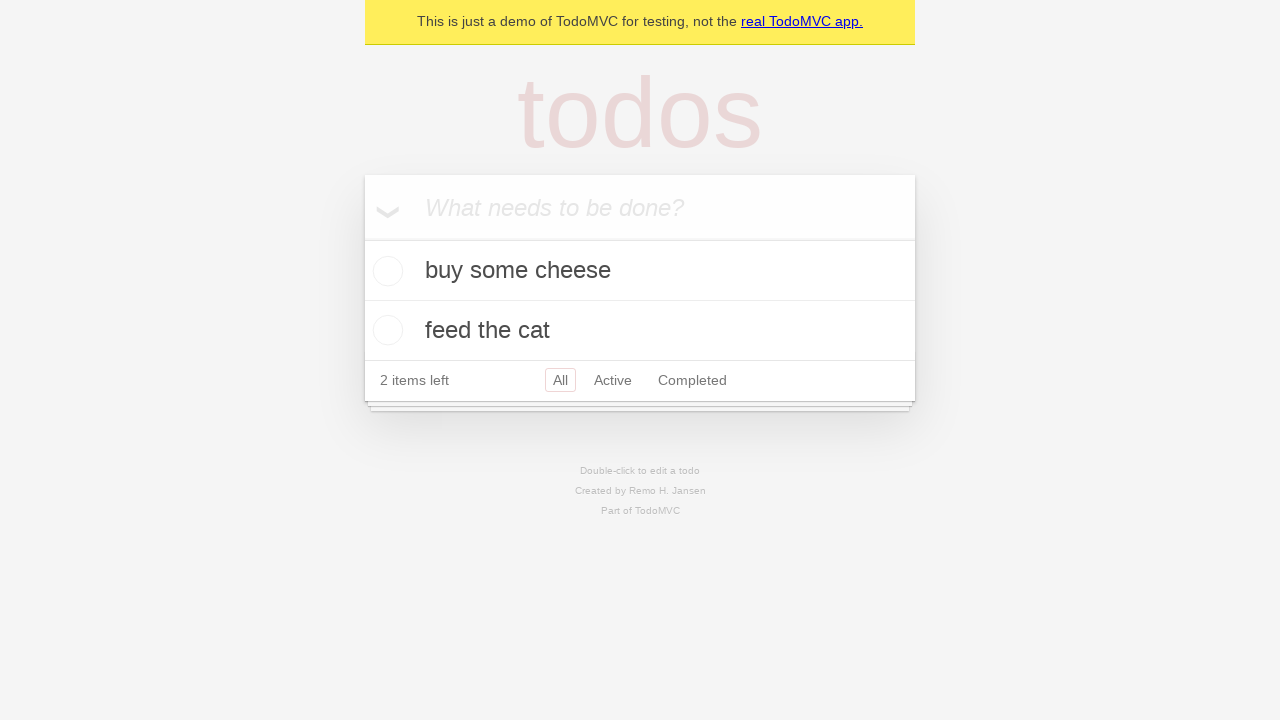

Filled input field with 'book a doctors appointment' on internal:attr=[placeholder="What needs to be done?"i]
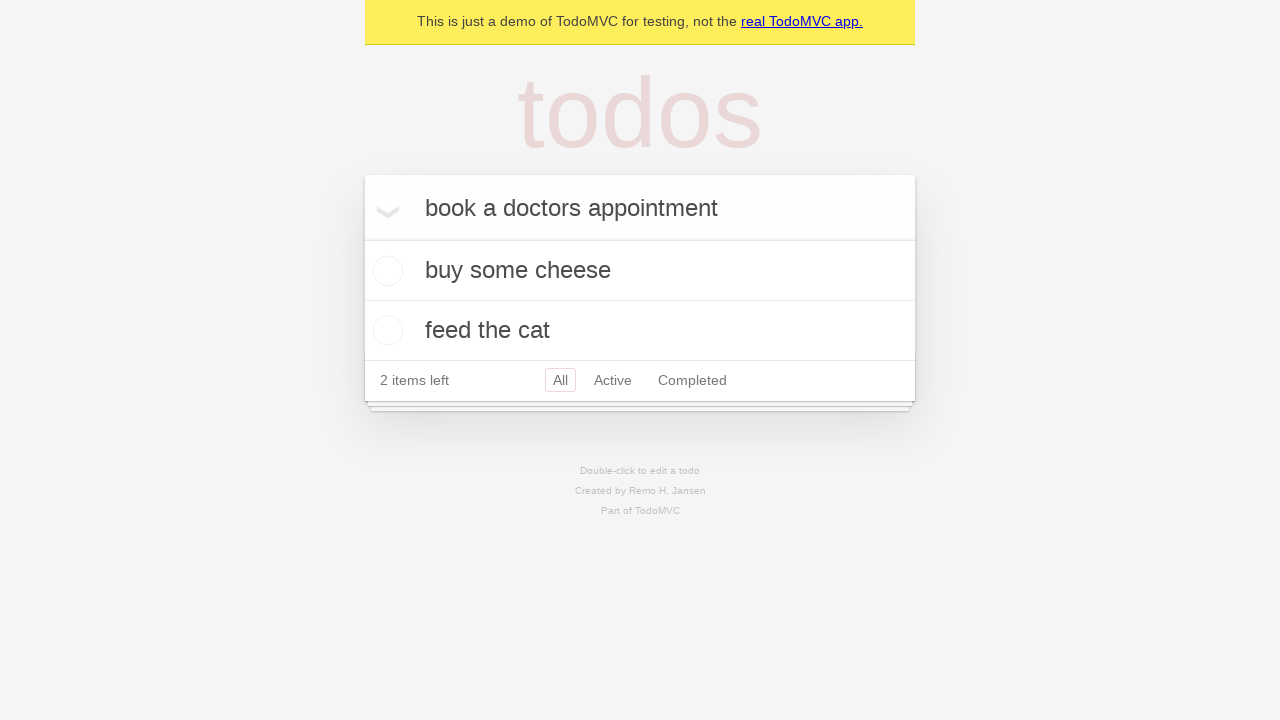

Pressed Enter to add third todo item on internal:attr=[placeholder="What needs to be done?"i]
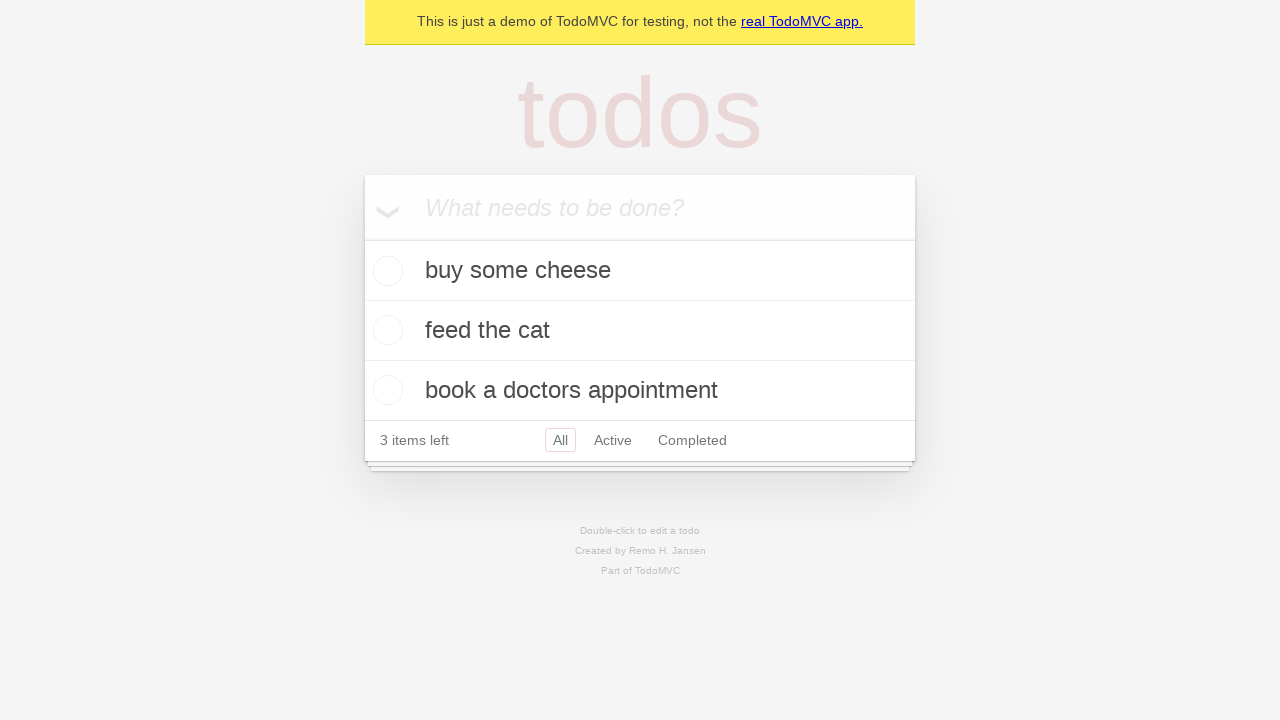

Checked the checkbox for second todo item 'feed the cat' at (385, 330) on internal:testid=[data-testid="todo-item"s] >> nth=1 >> internal:role=checkbox
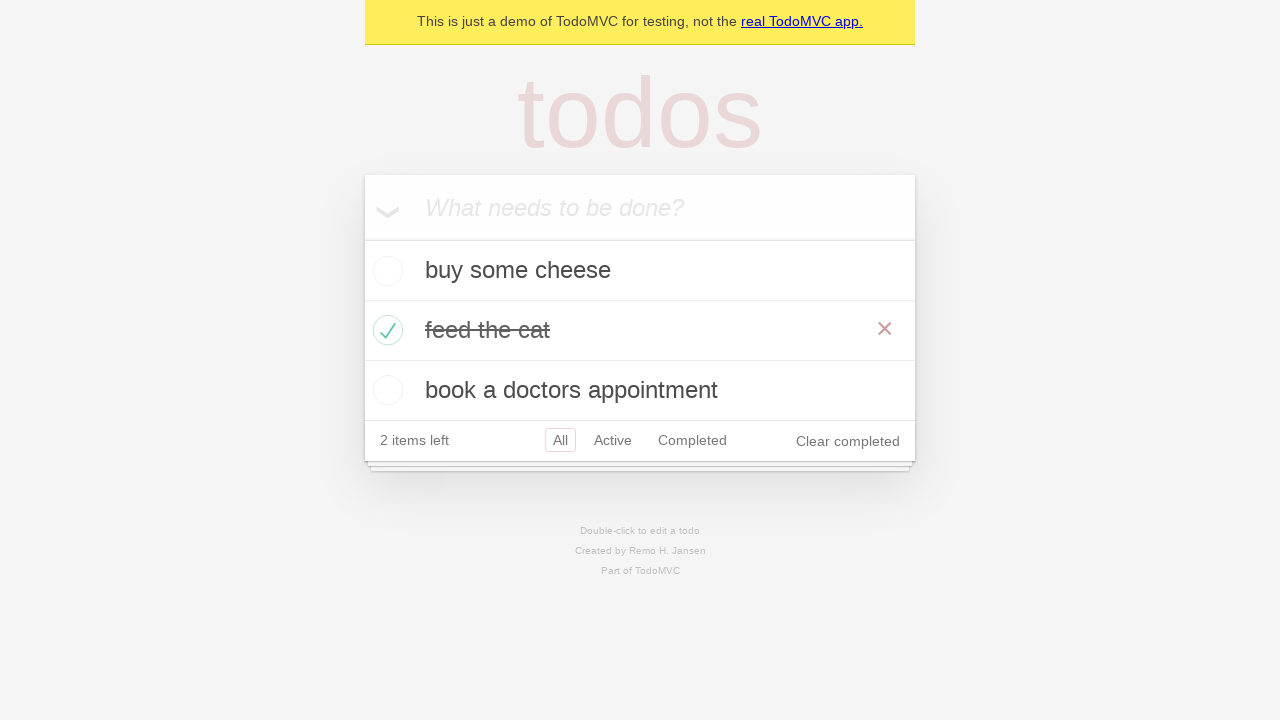

Clicked 'Clear completed' button to remove completed items at (848, 441) on internal:role=button[name="Clear completed"i]
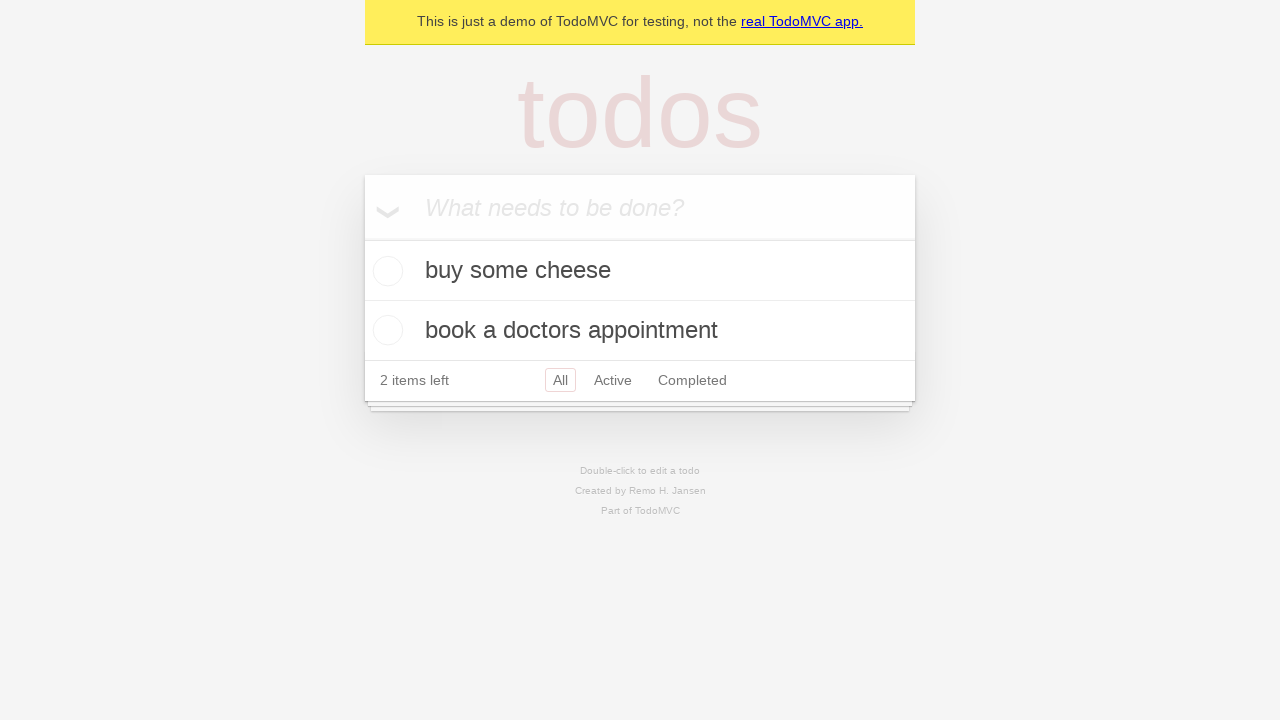

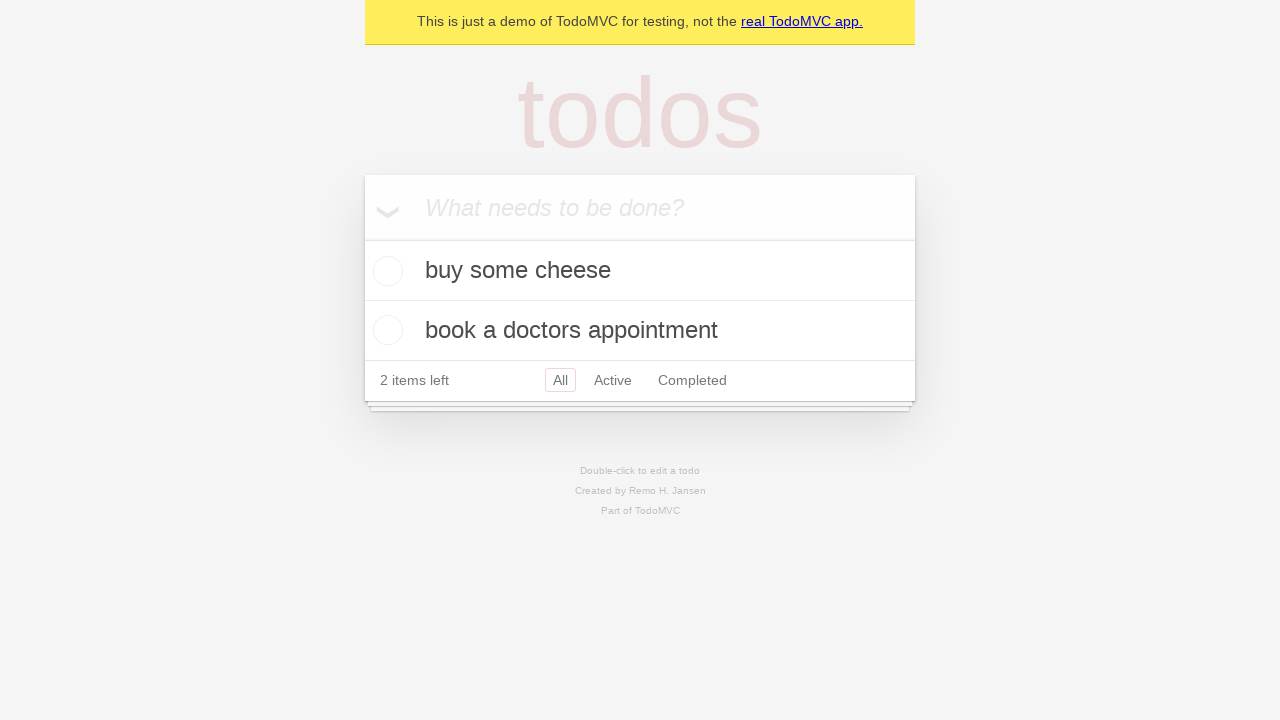